Tests various JavaScript alert types including simple alerts, delayed alerts, confirmation dialogs, and prompt dialogs by interacting with them in different ways

Starting URL: https://demoqa.com/alerts

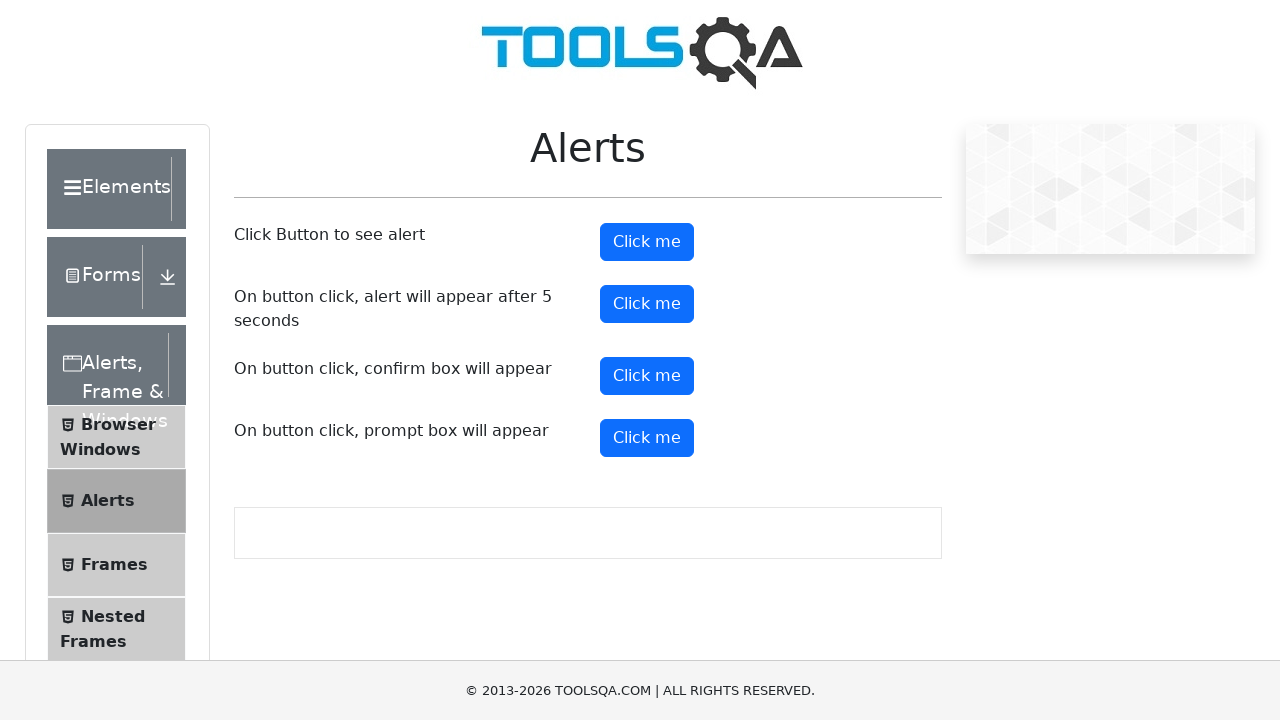

Clicked alert button to trigger simple alert at (647, 242) on #alertButton
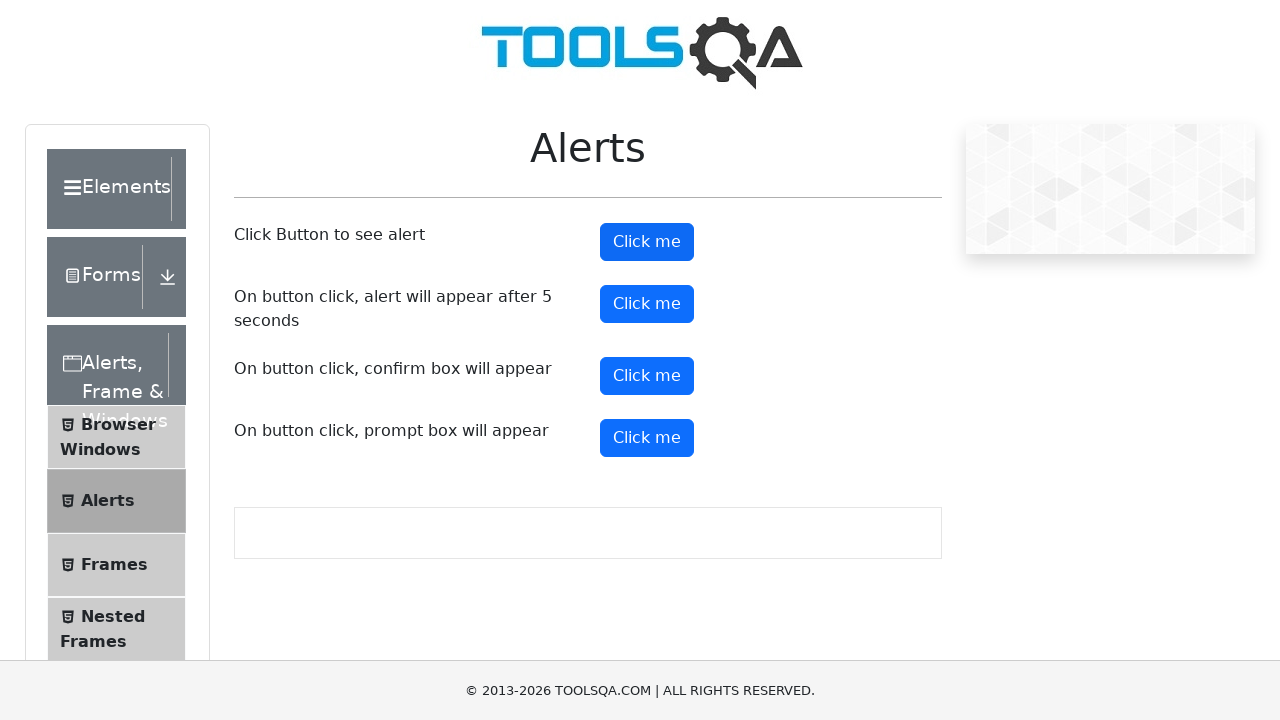

Accepted simple alert dialog
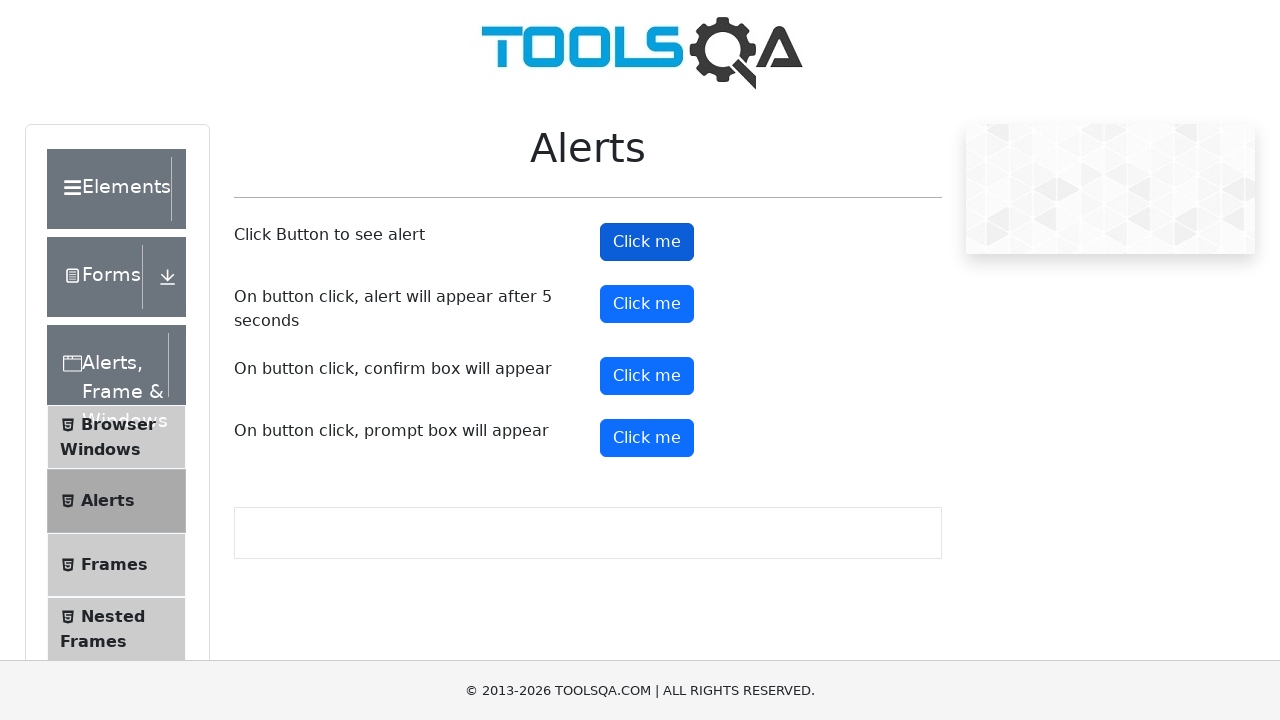

Clicked timer alert button to trigger delayed alert at (647, 304) on #timerAlertButton
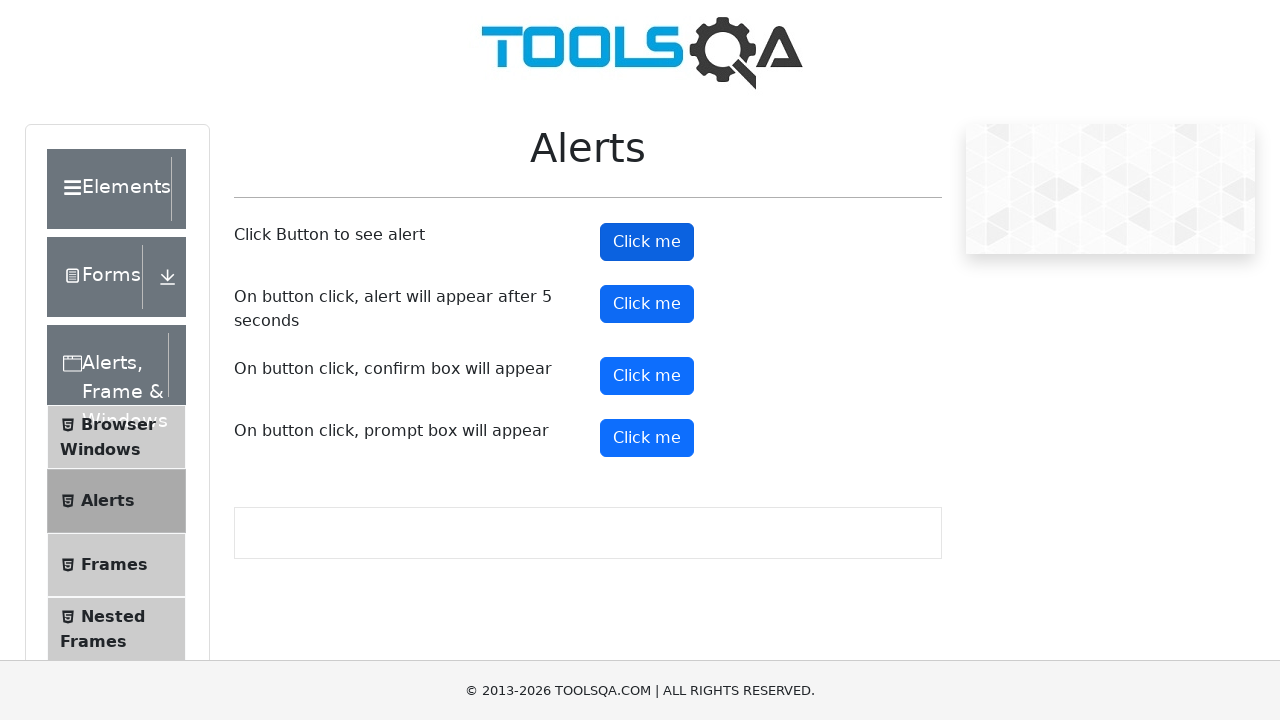

Accepted delayed alert dialog
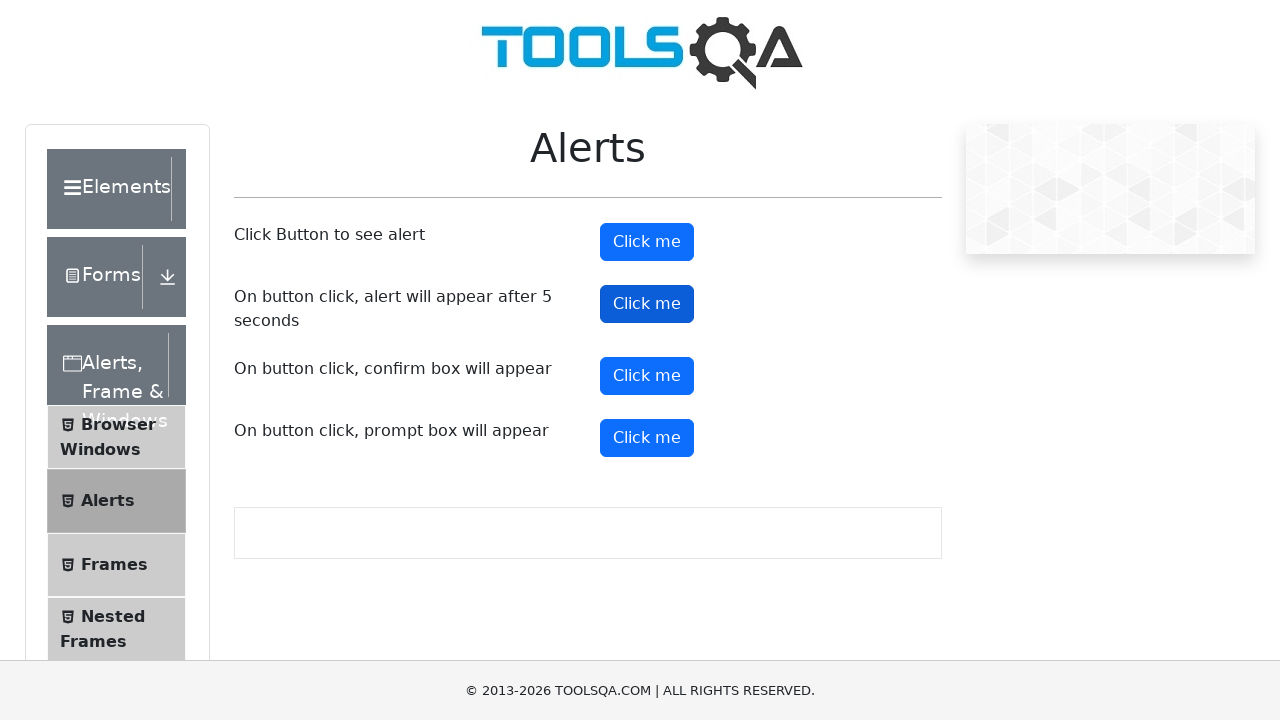

Clicked confirm button to trigger confirmation dialog at (647, 376) on #confirmButton
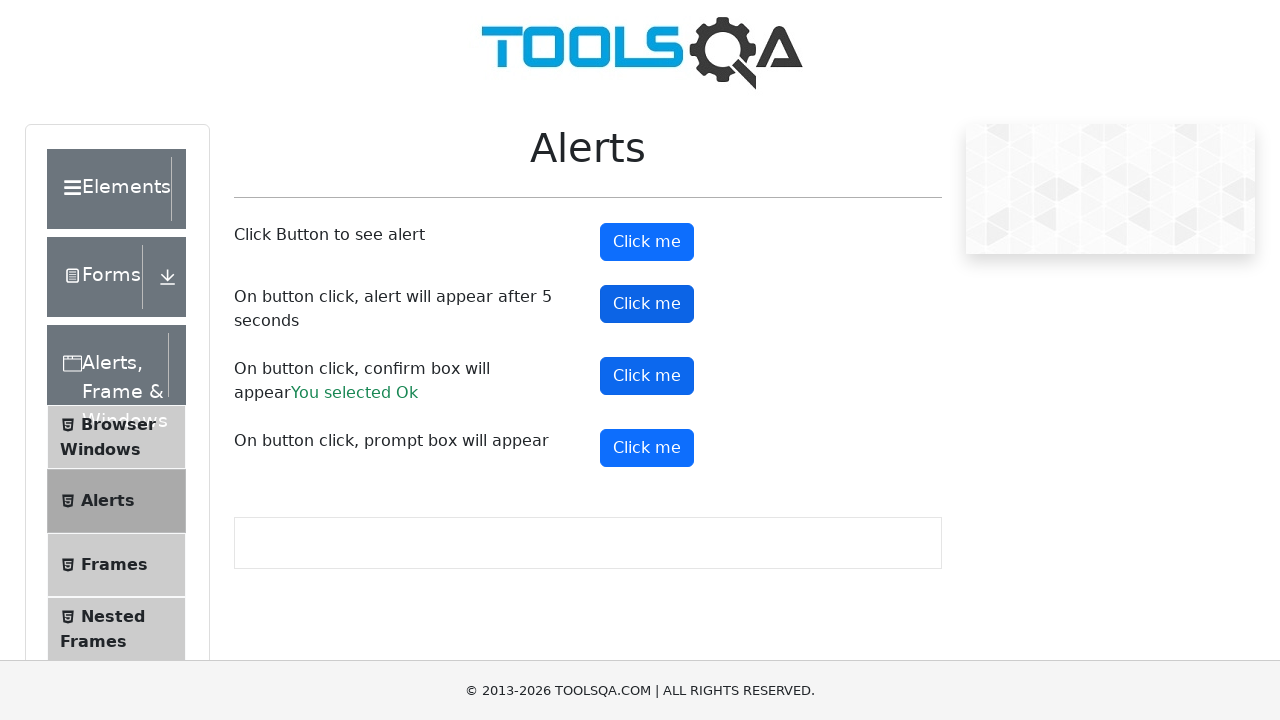

Dismissed confirmation dialog
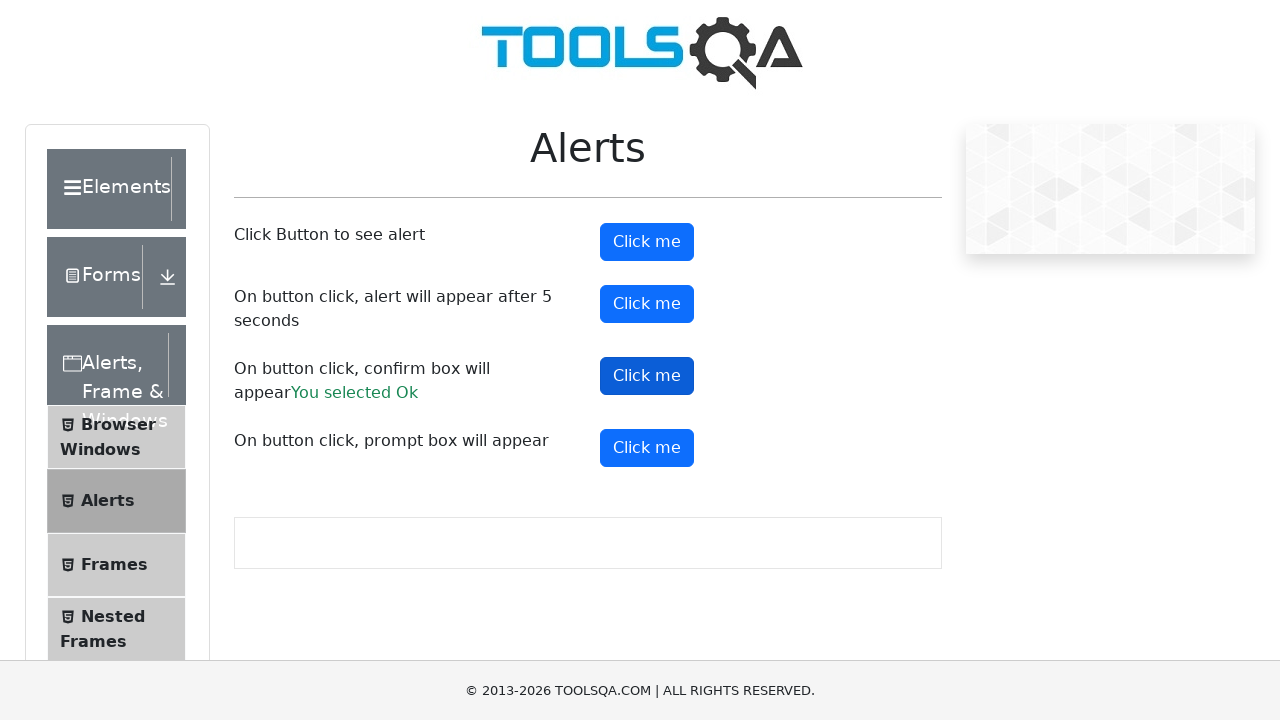

Clicked prompt button to trigger prompt dialog at (647, 448) on #promtButton
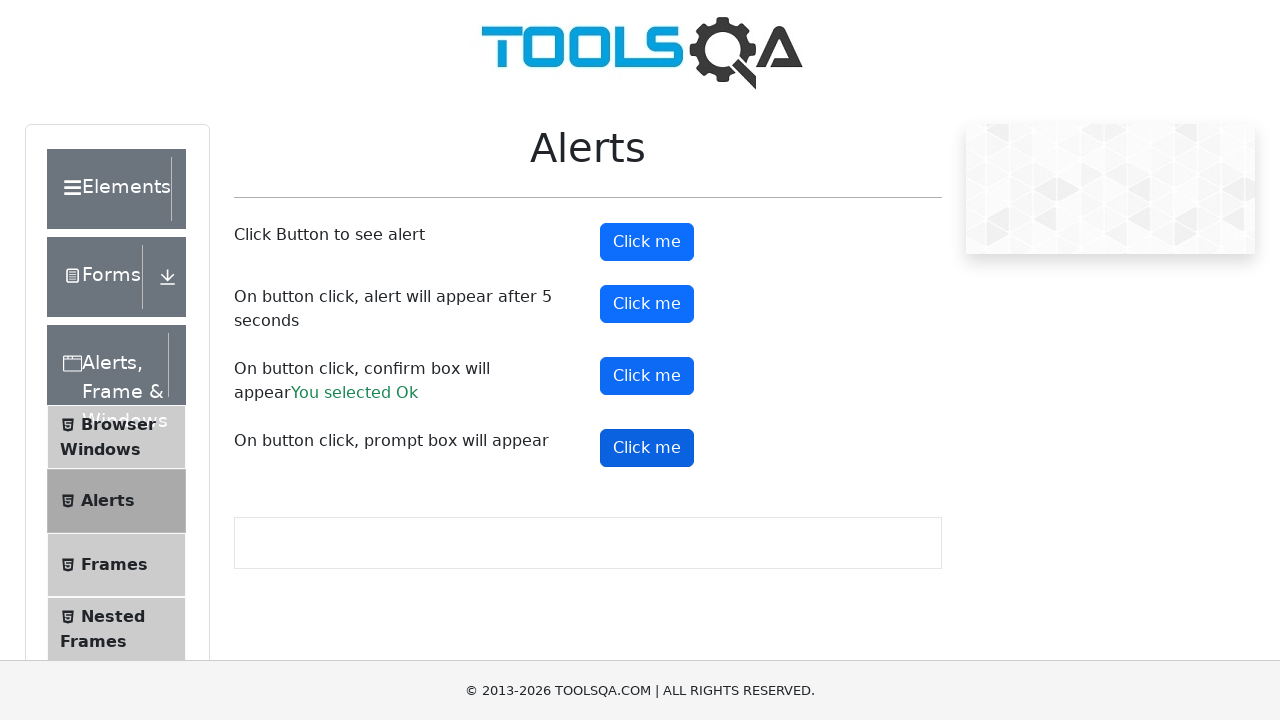

Accepted prompt dialog and entered 'Pete' as response
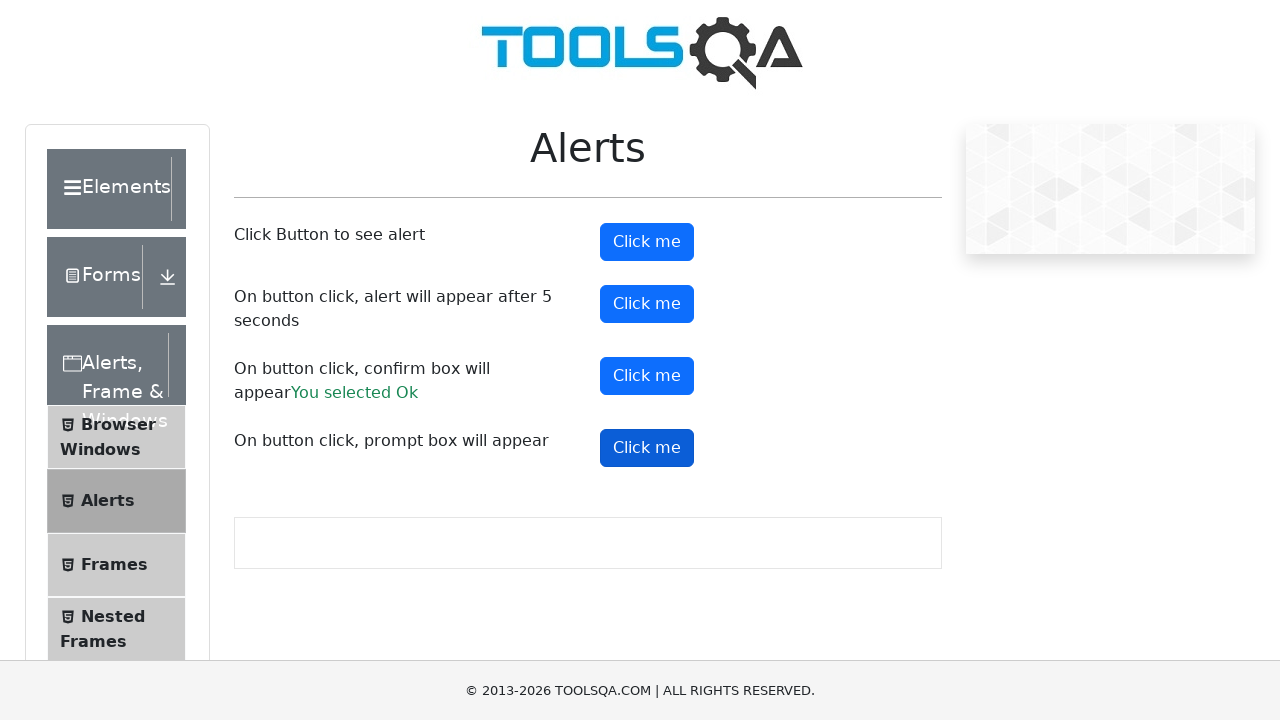

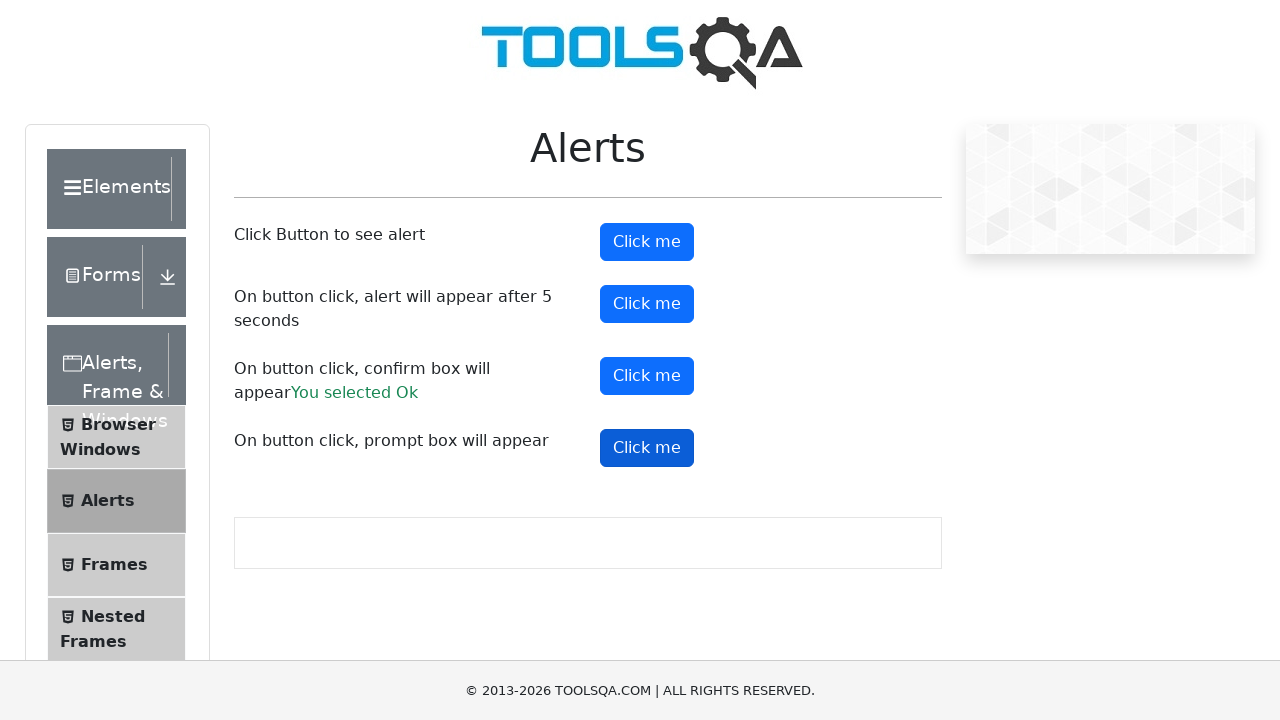